Tests the e-commerce flow on DemoBlaze by navigating to laptops category, selecting a MacBook Air, adding it to cart, then navigating to cart and deleting the item.

Starting URL: https://www.demoblaze.com/#

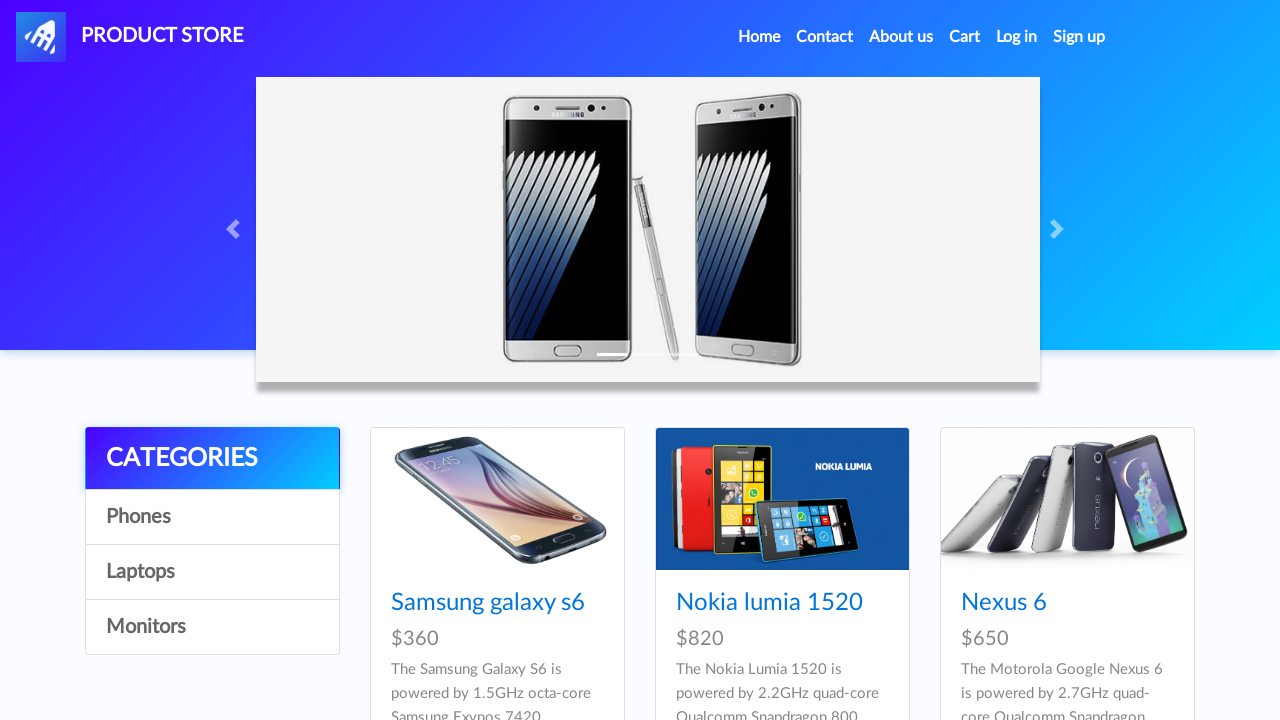

Clicked on Laptops category at (212, 572) on xpath=//a[text()='Laptops']
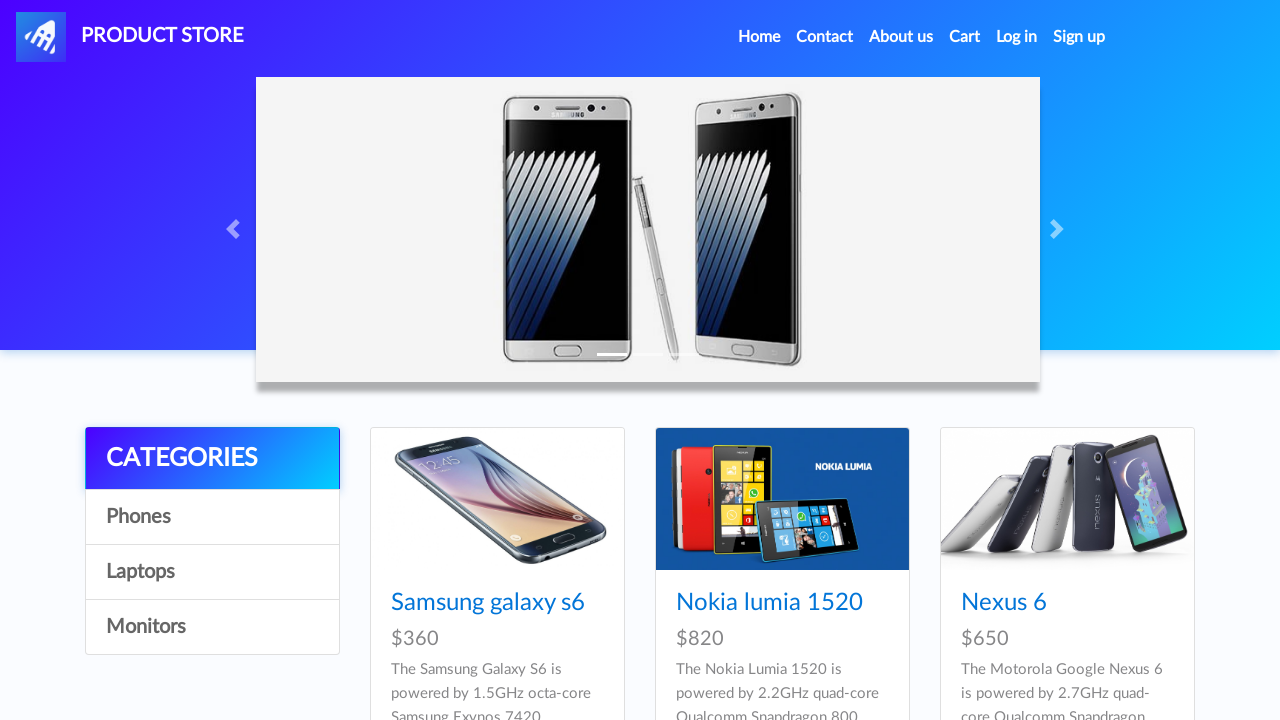

Clicked on MacBook Air product at (1067, 556) on xpath=//a[text()='MacBook air']/ancestor::div[@class='card h-100']
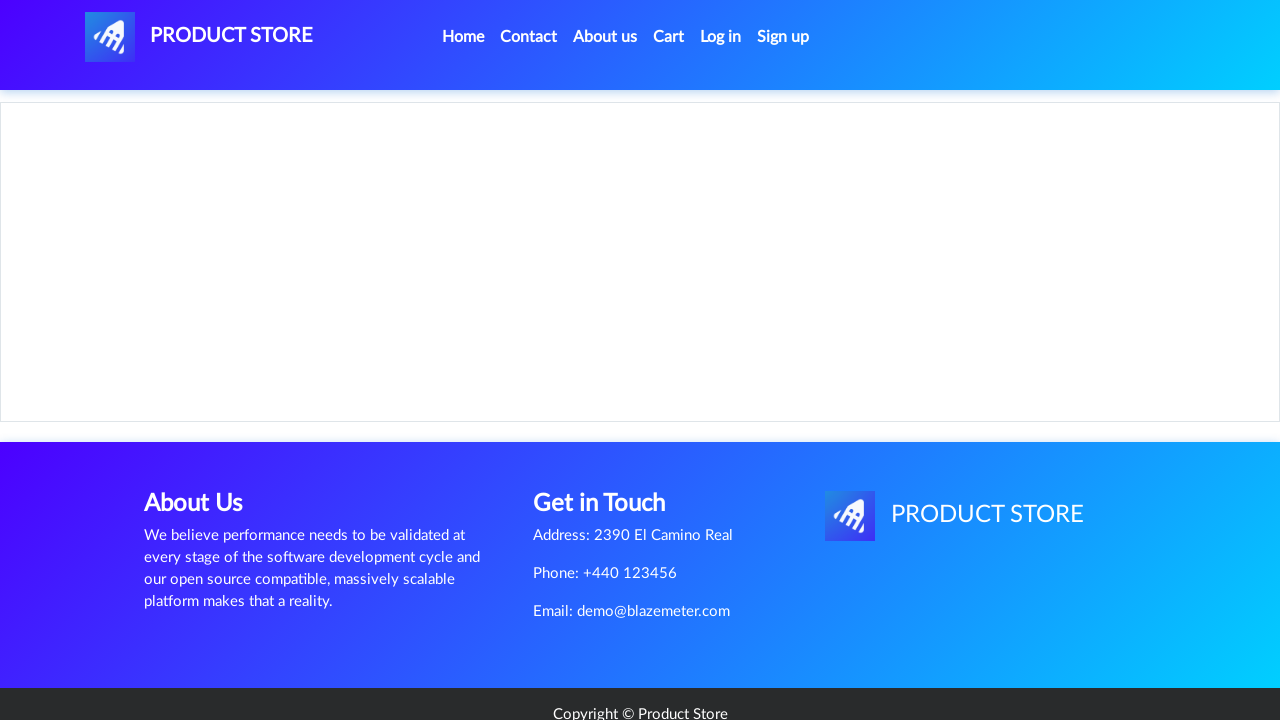

Clicked Add to Cart button at (610, 440) on xpath=//a[@onclick='addToCart(11)']
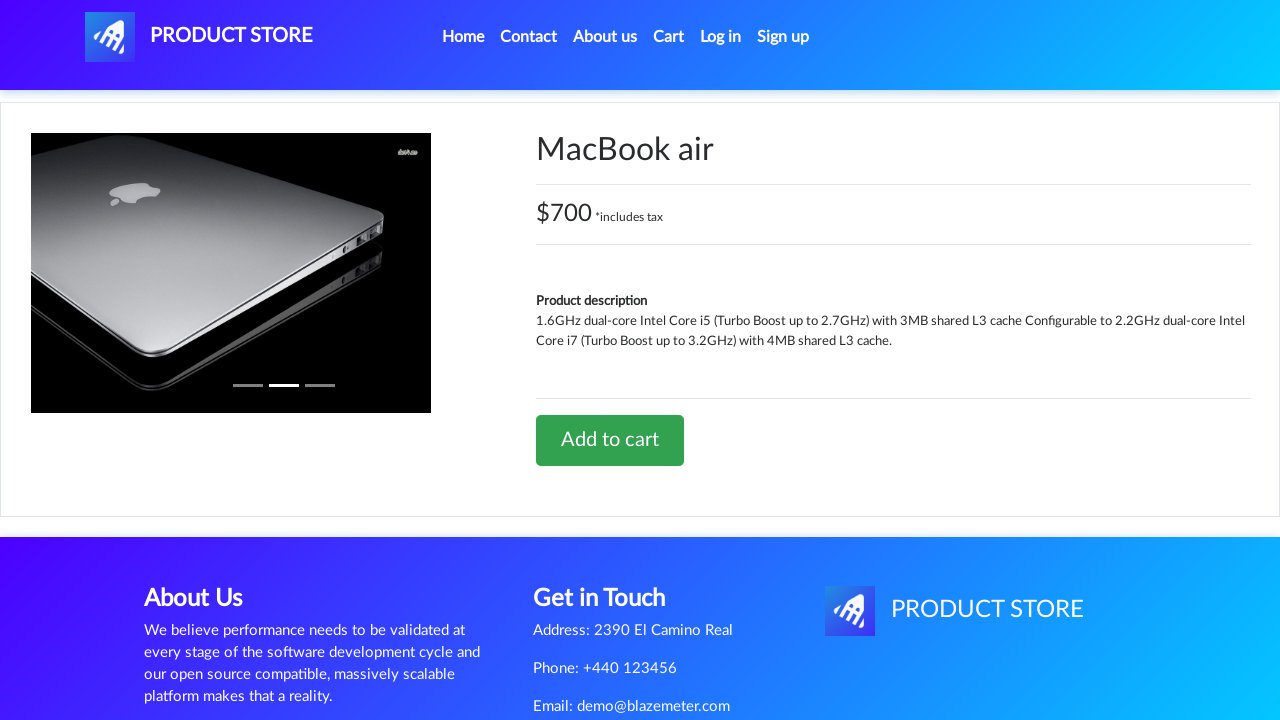

Navigated to cart at (669, 37) on #cartur
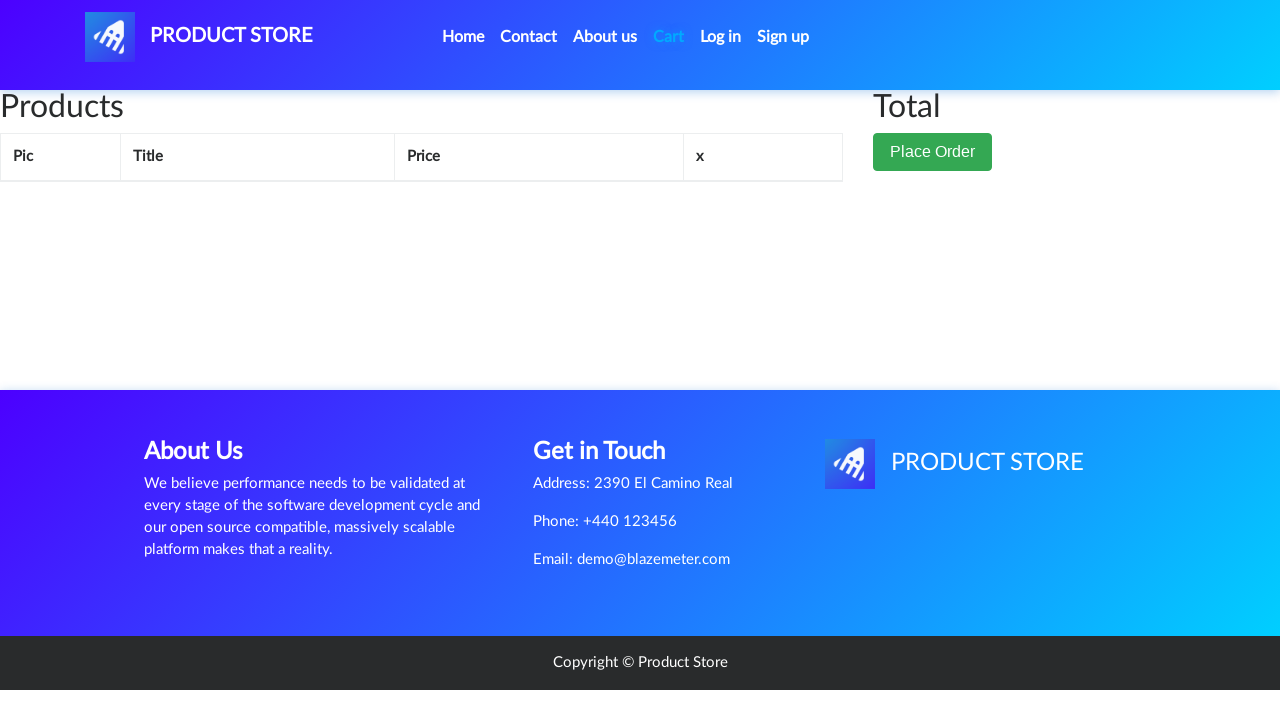

Cart item loaded and ready for deletion
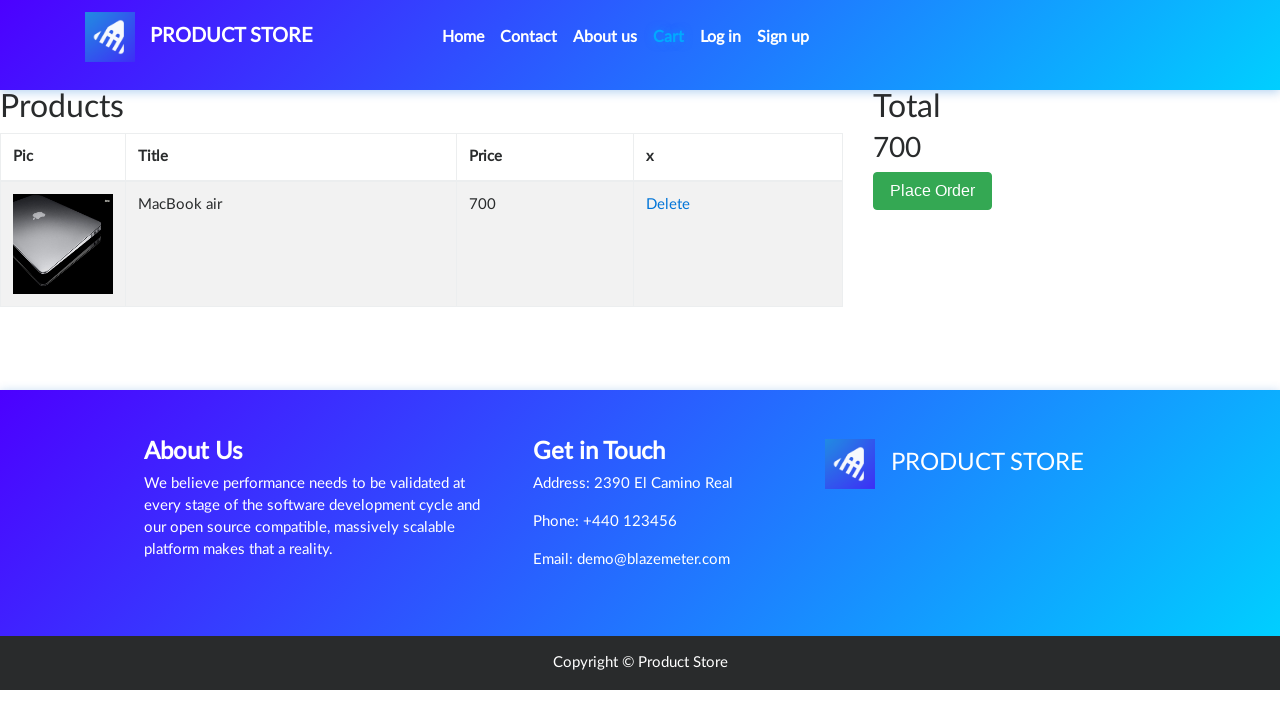

Clicked Delete button to remove item from cart at (422, 244) on xpath=//a[text()='Delete']/ancestor::tr[@class='success']
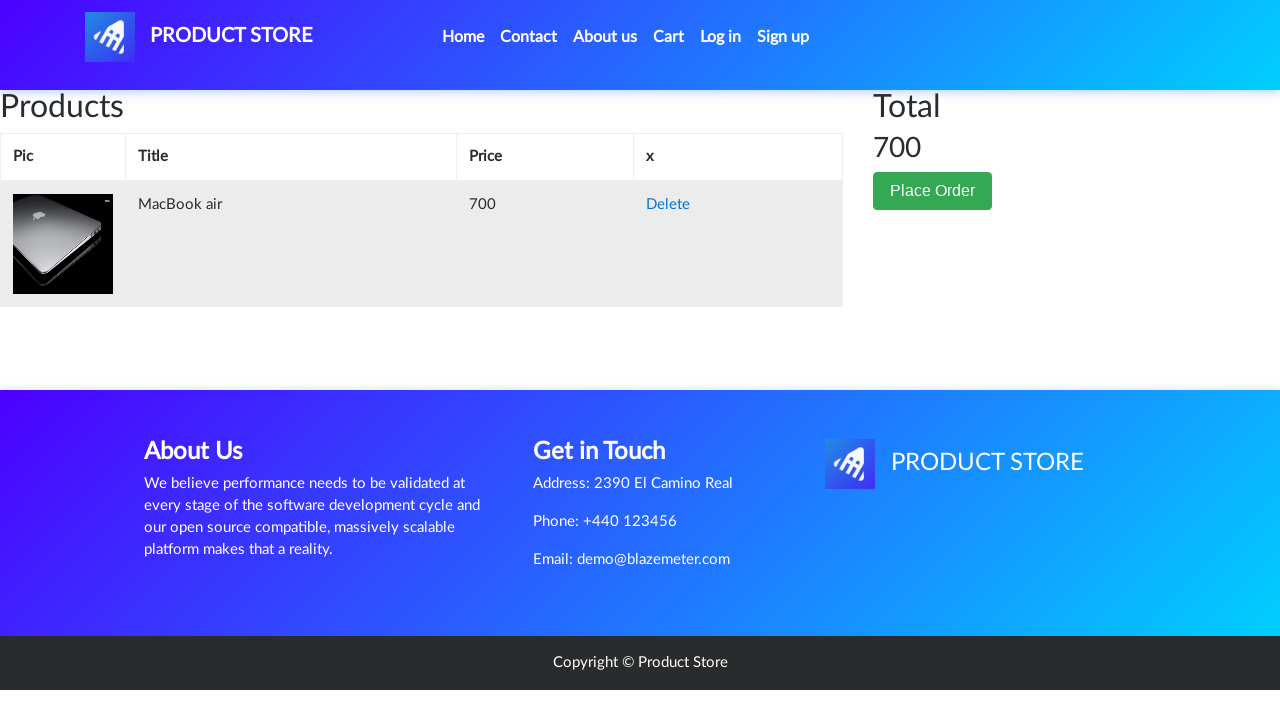

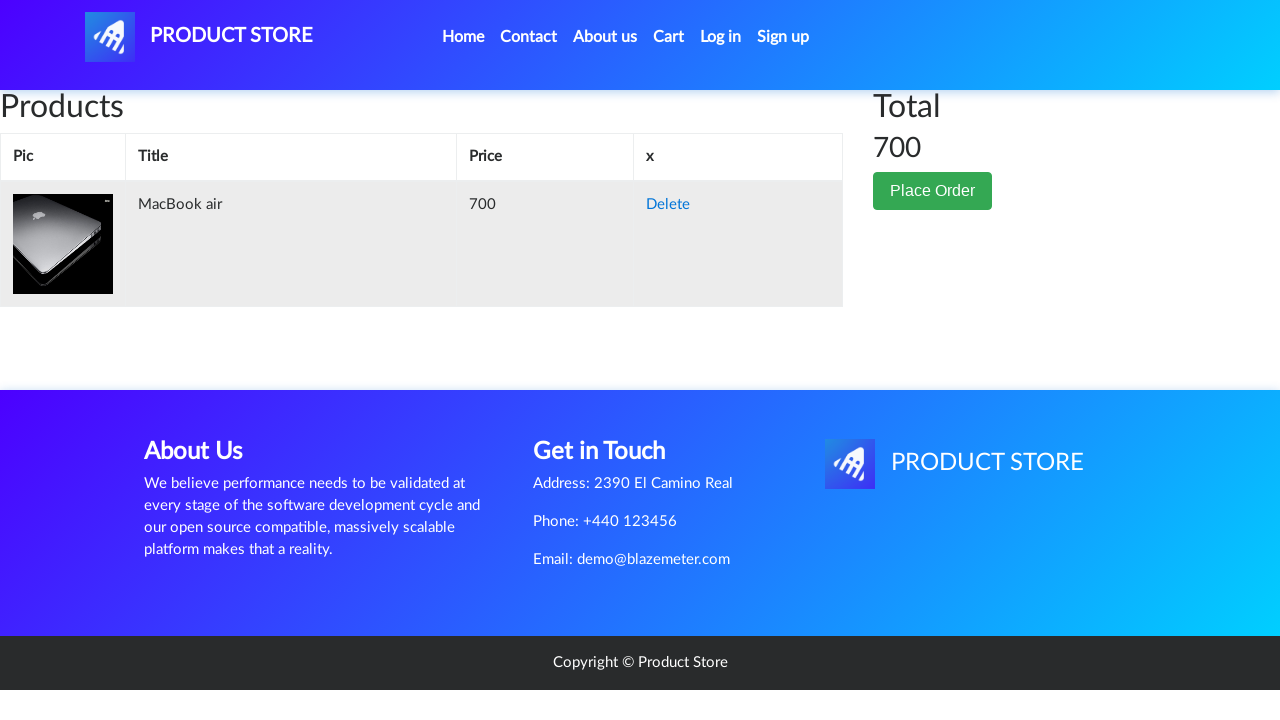